Tests drag and drop functionality by dragging an element onto a droppable area and verifying the text changes to "Dropped!"

Starting URL: https://www.selenium.dev/selenium/web/droppableItems.html

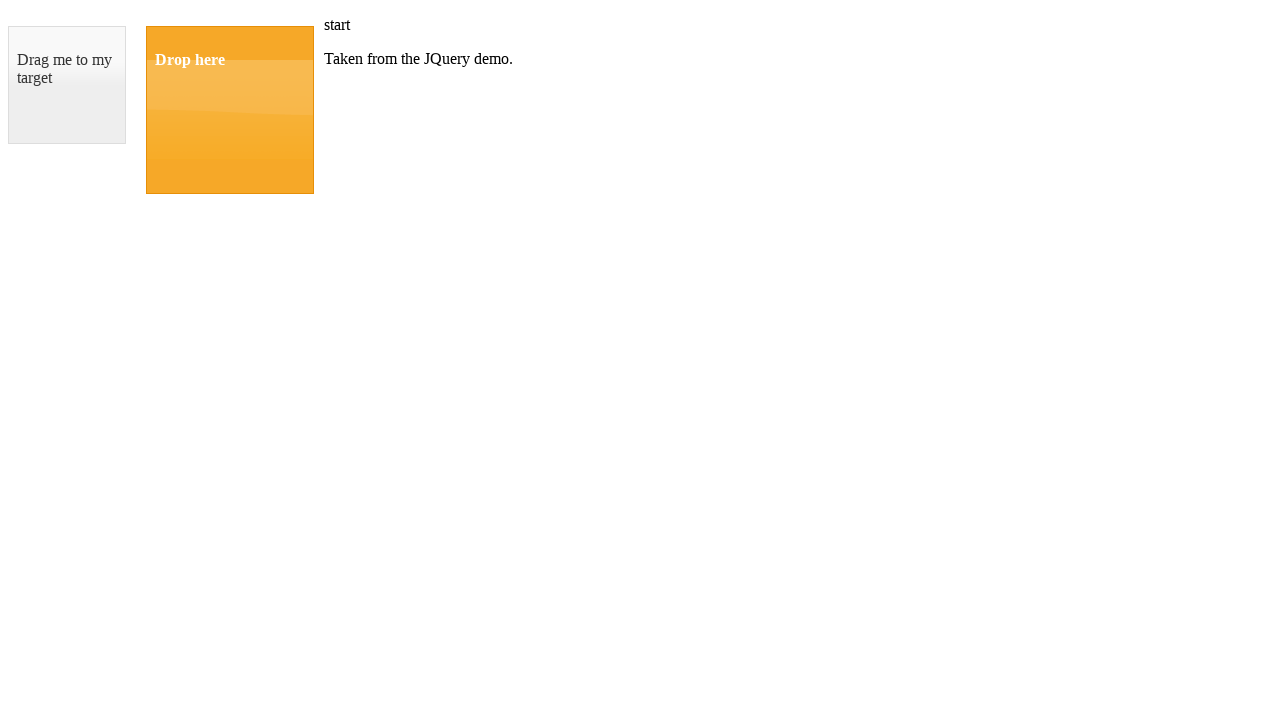

Navigated to droppable items test page
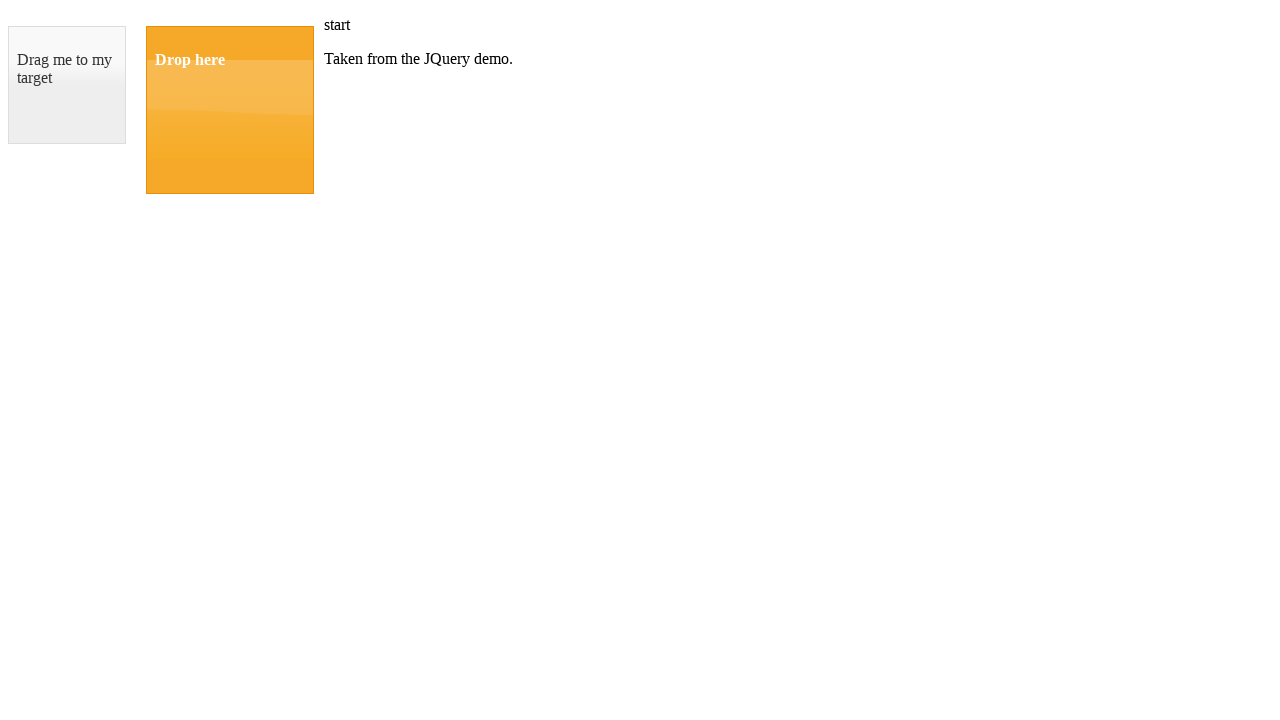

Located draggable element
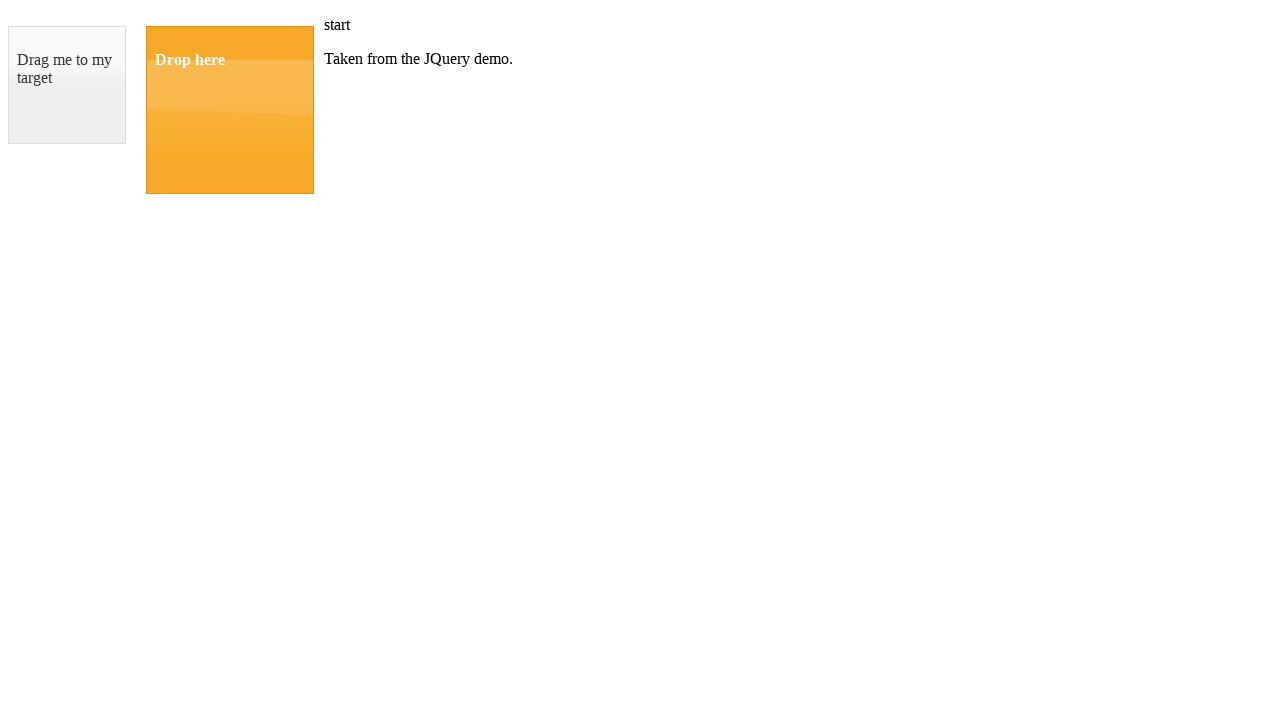

Located droppable area
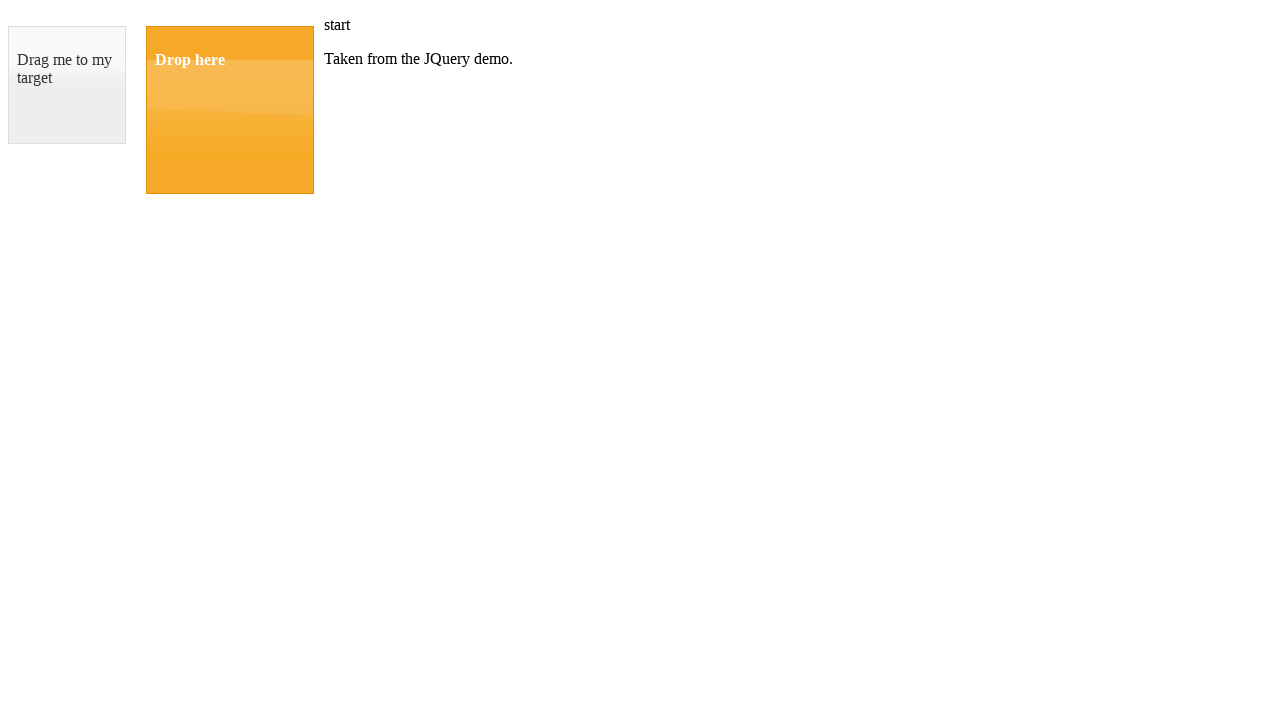

Dragged element onto droppable area at (230, 110)
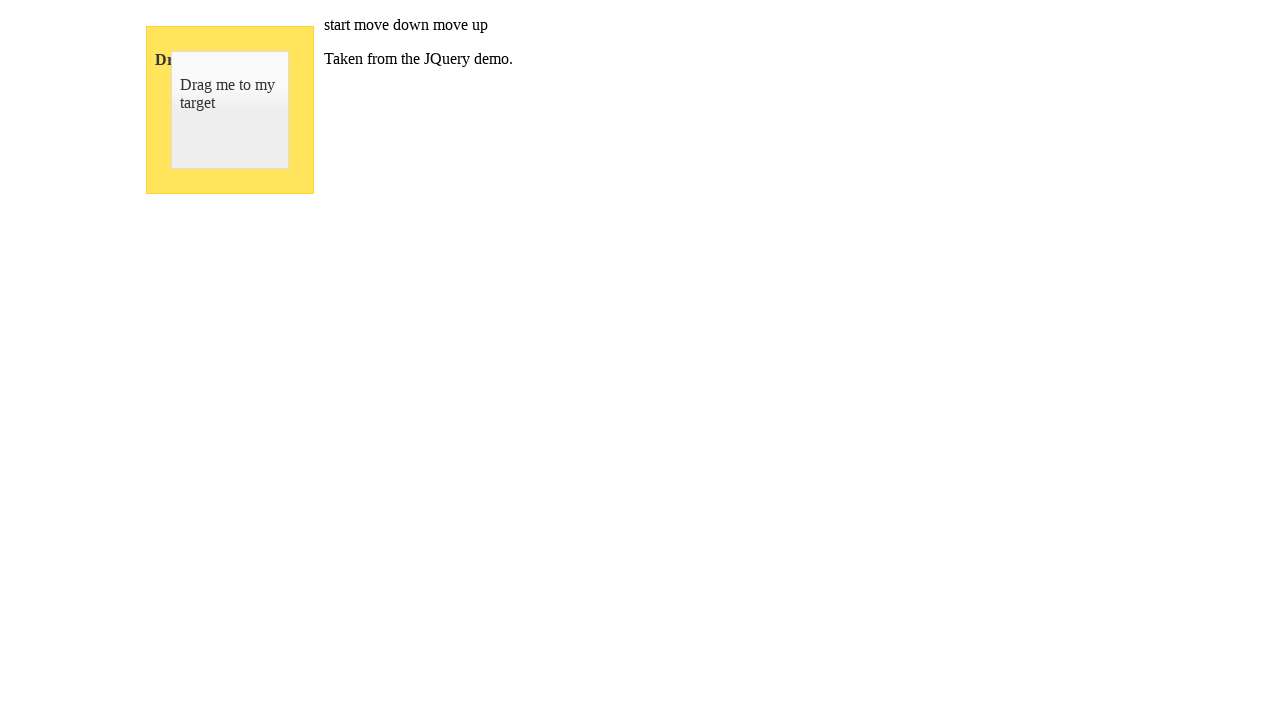

Verified drop was successful - droppable area text changed to 'Dropped!'
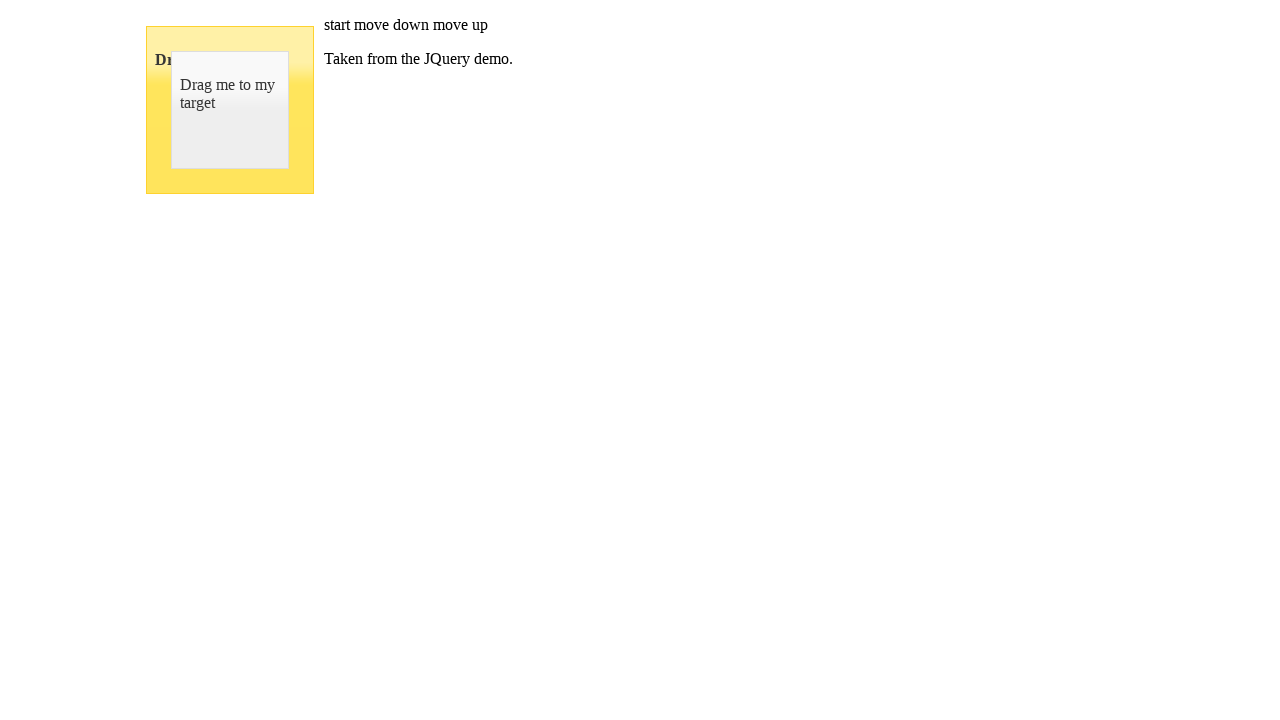

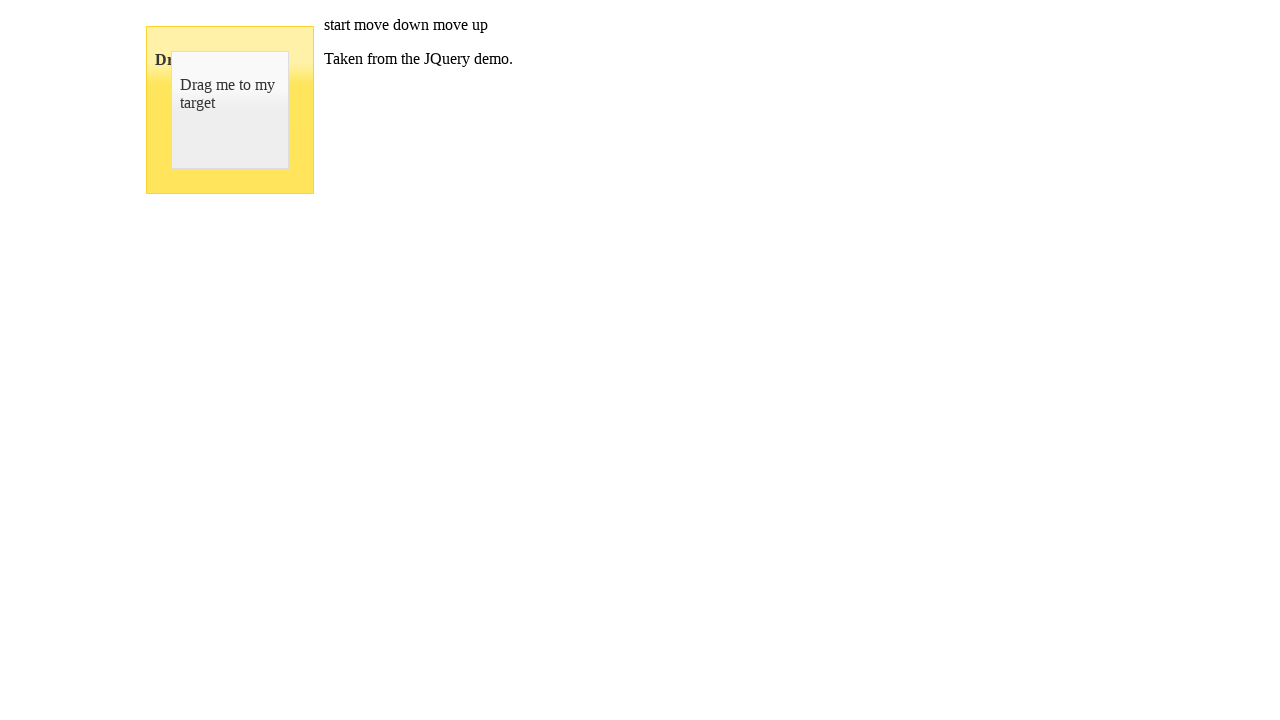